Tests selecting a checkbox in a table row based on a username value in that row

Starting URL: https://letcode.in/table

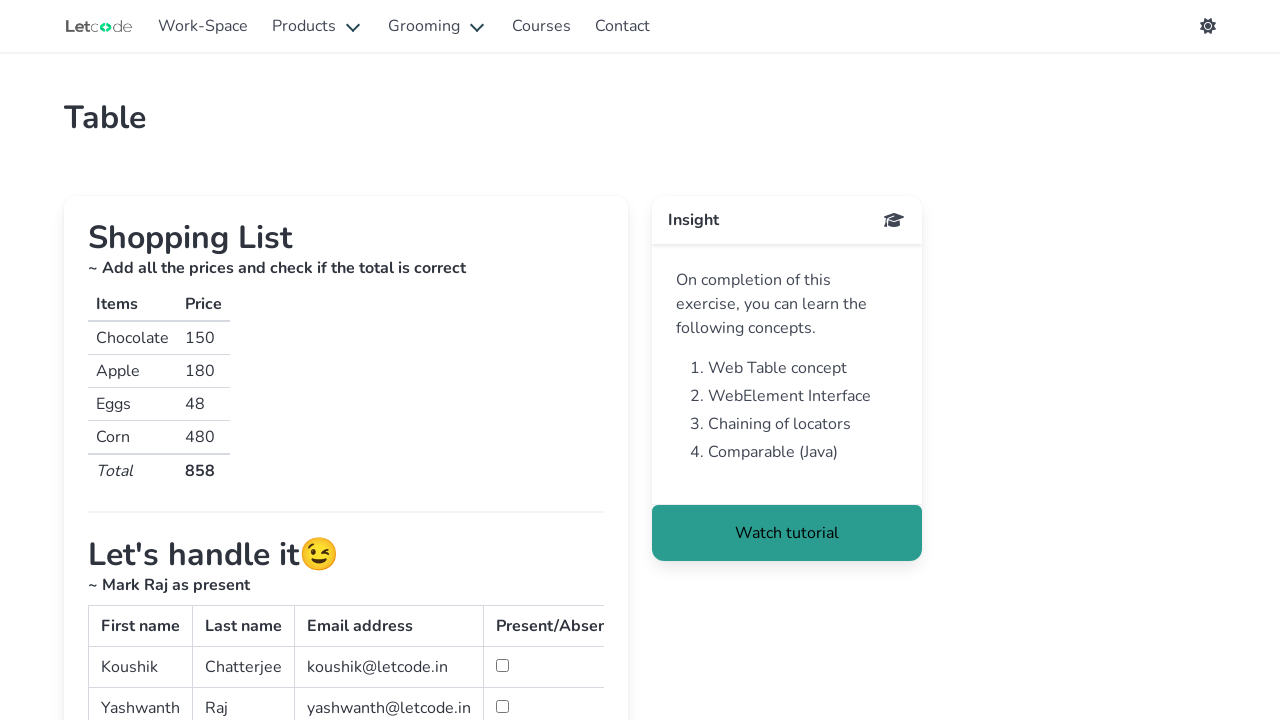

Table with ID 'simpletable' became visible
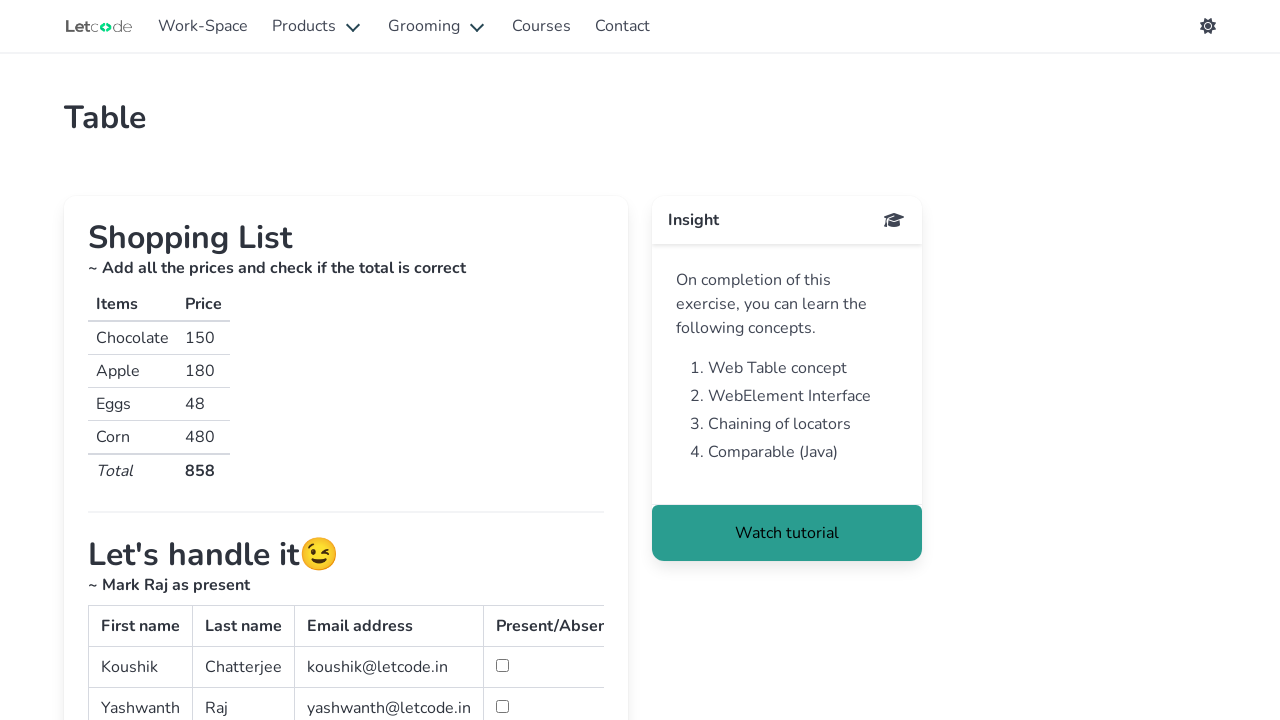

Located checkbox for user 'Koushik' in table row
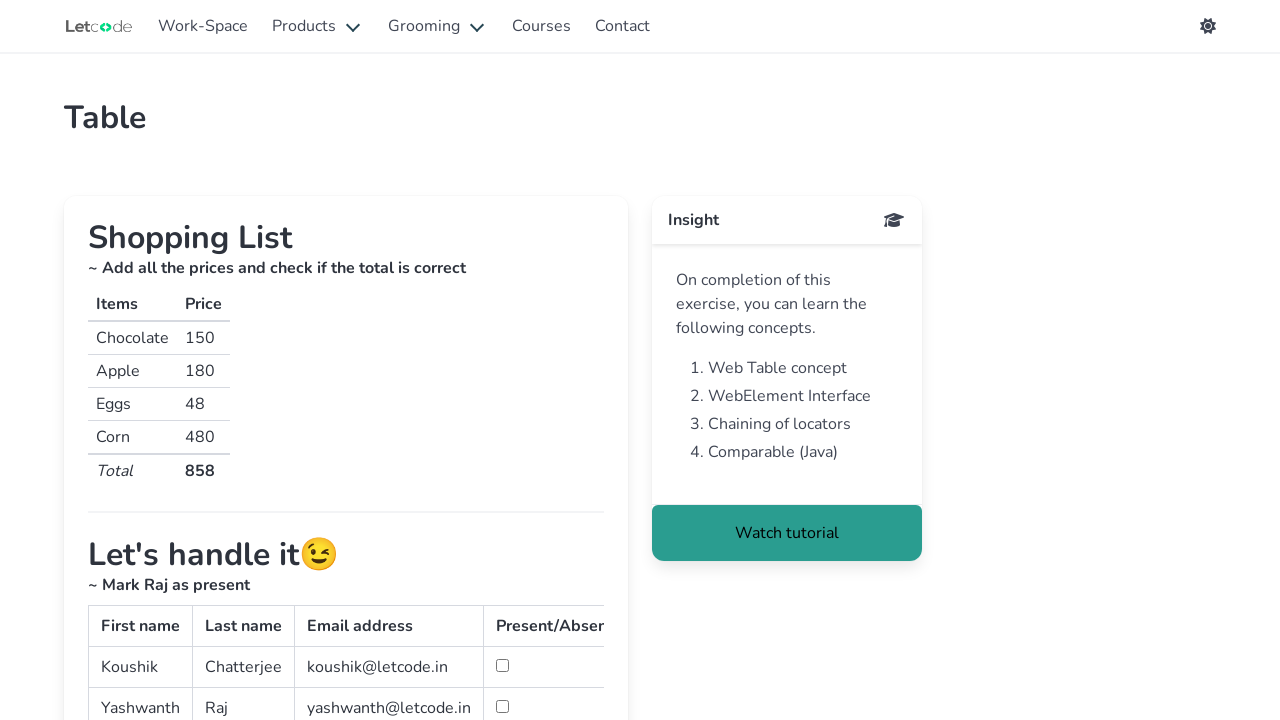

Clicked checkbox for user 'Koushik' at (502, 666) on xpath=//td[text()='Koushik']//parent::tr//td/input[@type='checkbox']
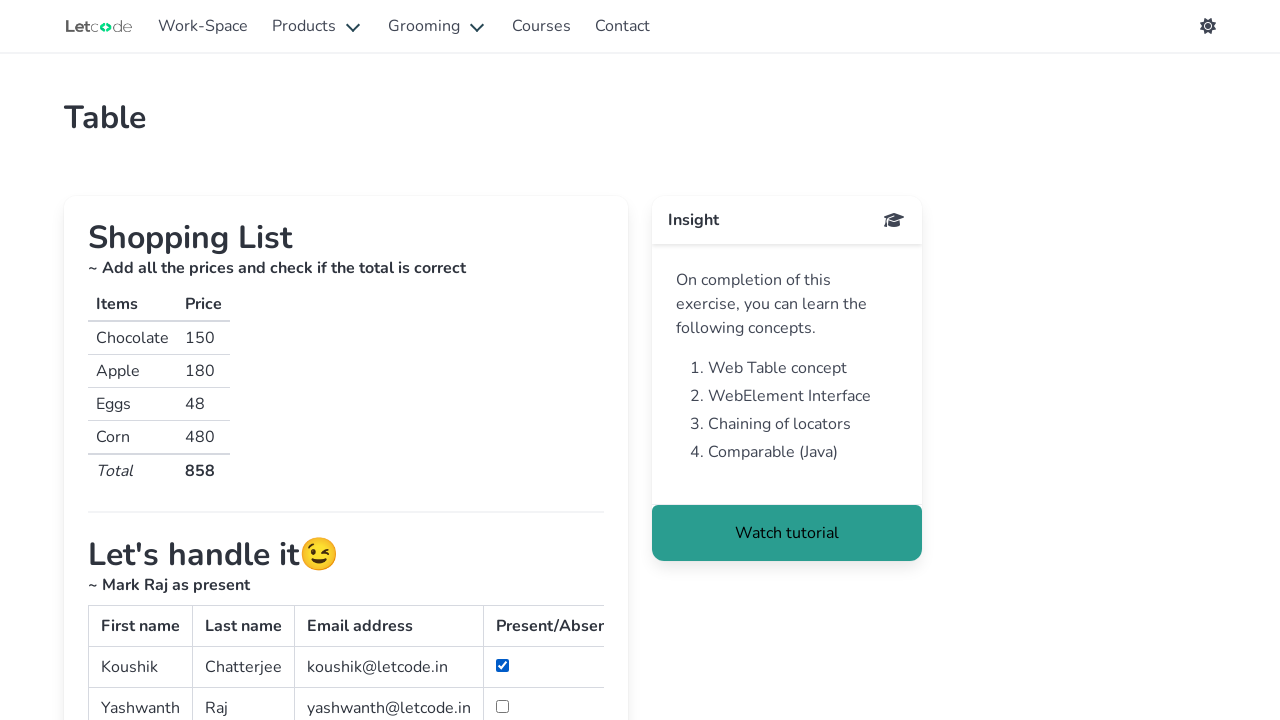

Verified that checkbox for 'Koushik' is checked
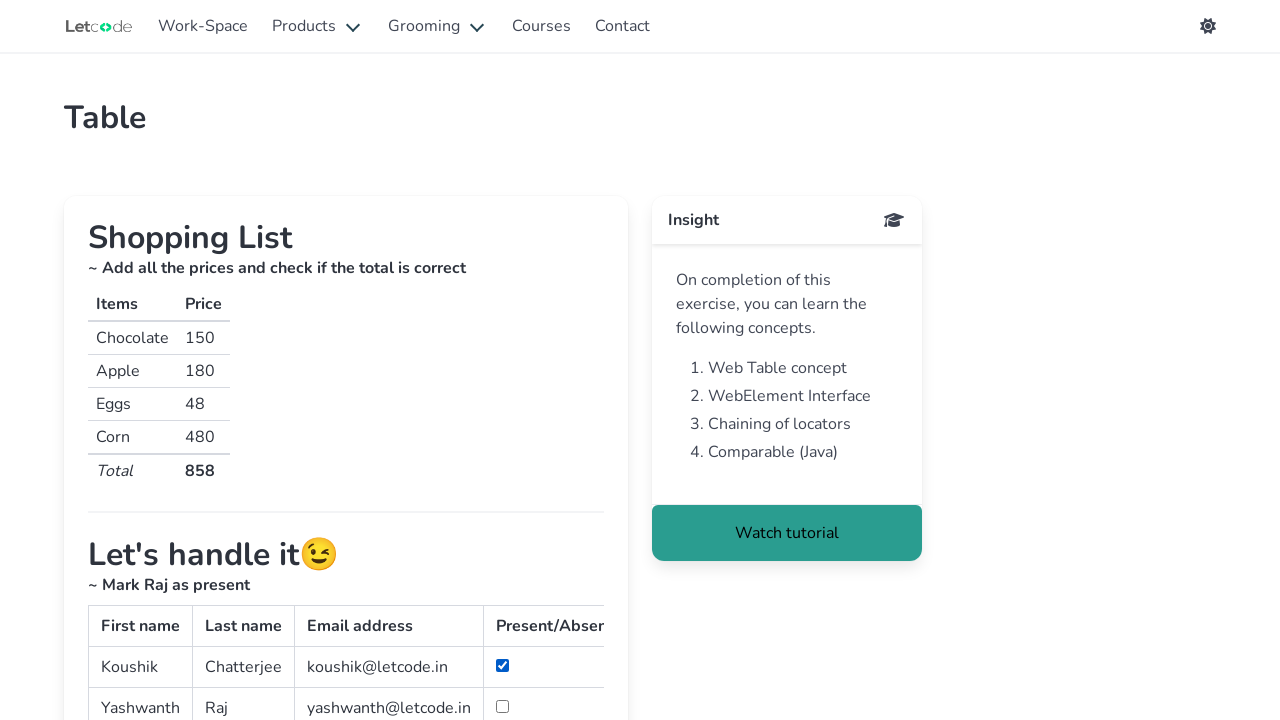

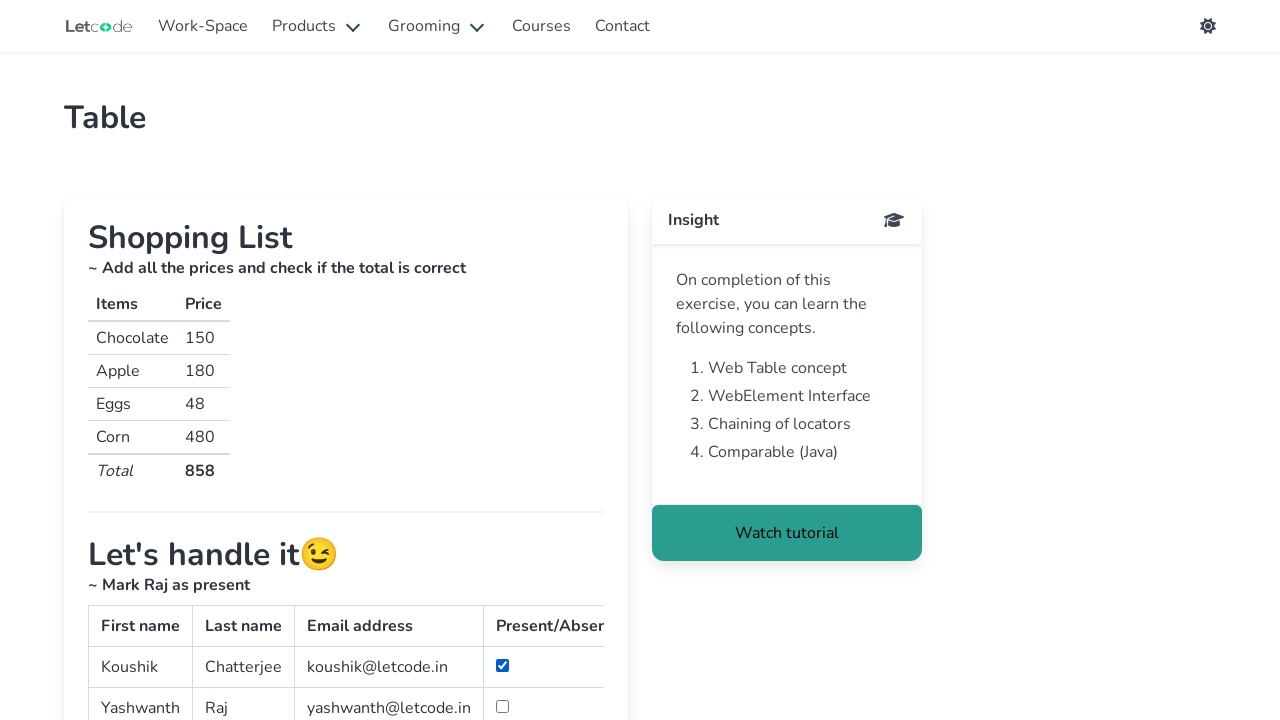